Tests the filter functionality in a web table by searching for "Rice" and verifying that all displayed results contain the search term

Starting URL: https://rahulshettyacademy.com/seleniumPractise/#/offers

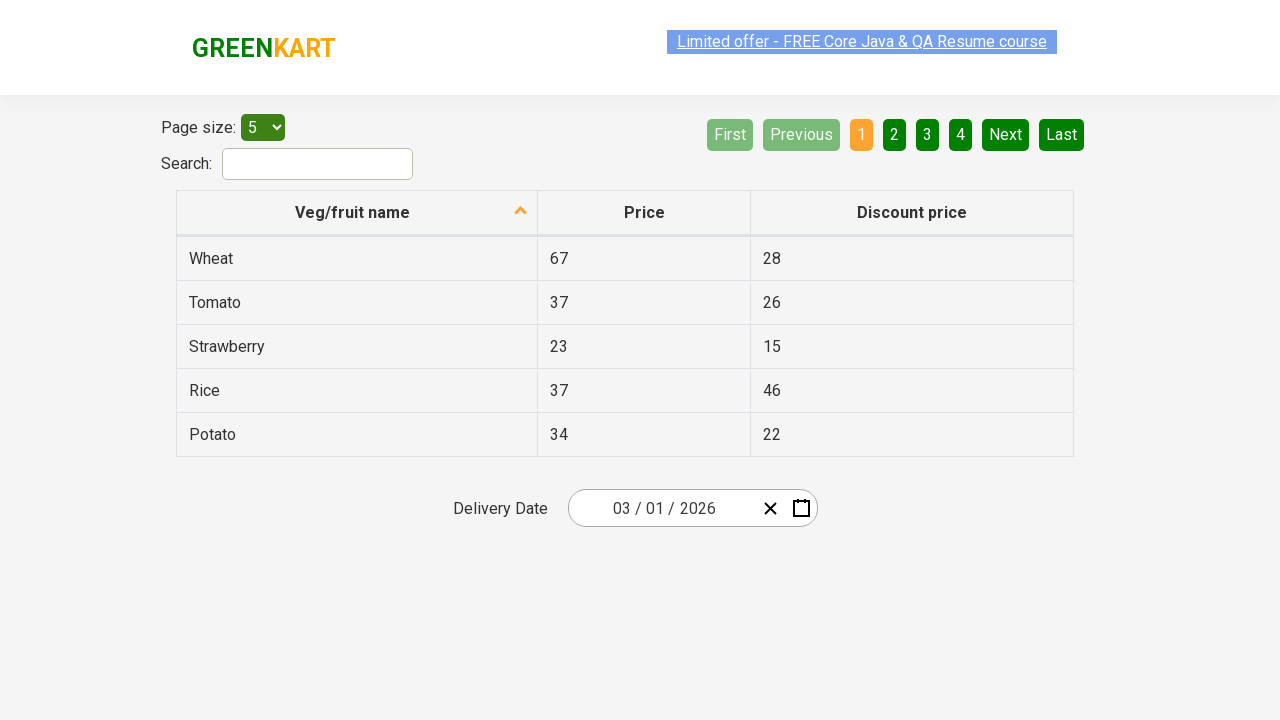

Filled search field with 'Rice' to filter the web table on #search-field
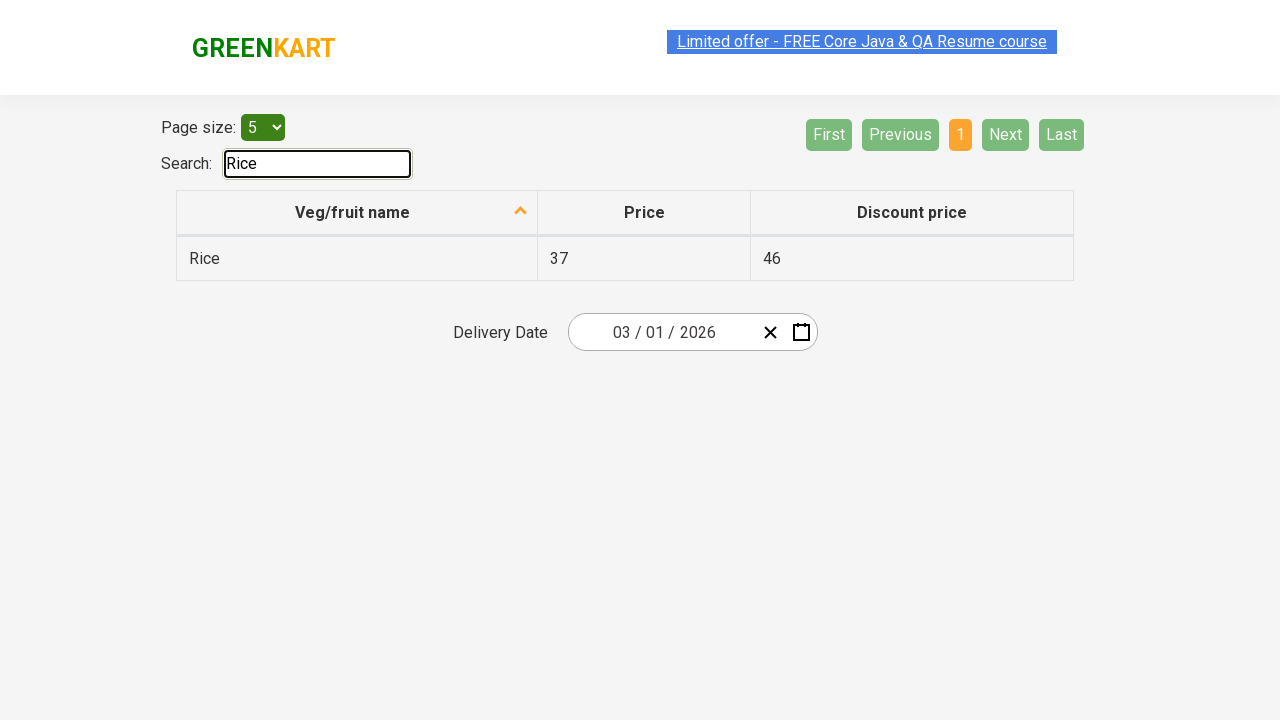

Waited for filtered table results to load
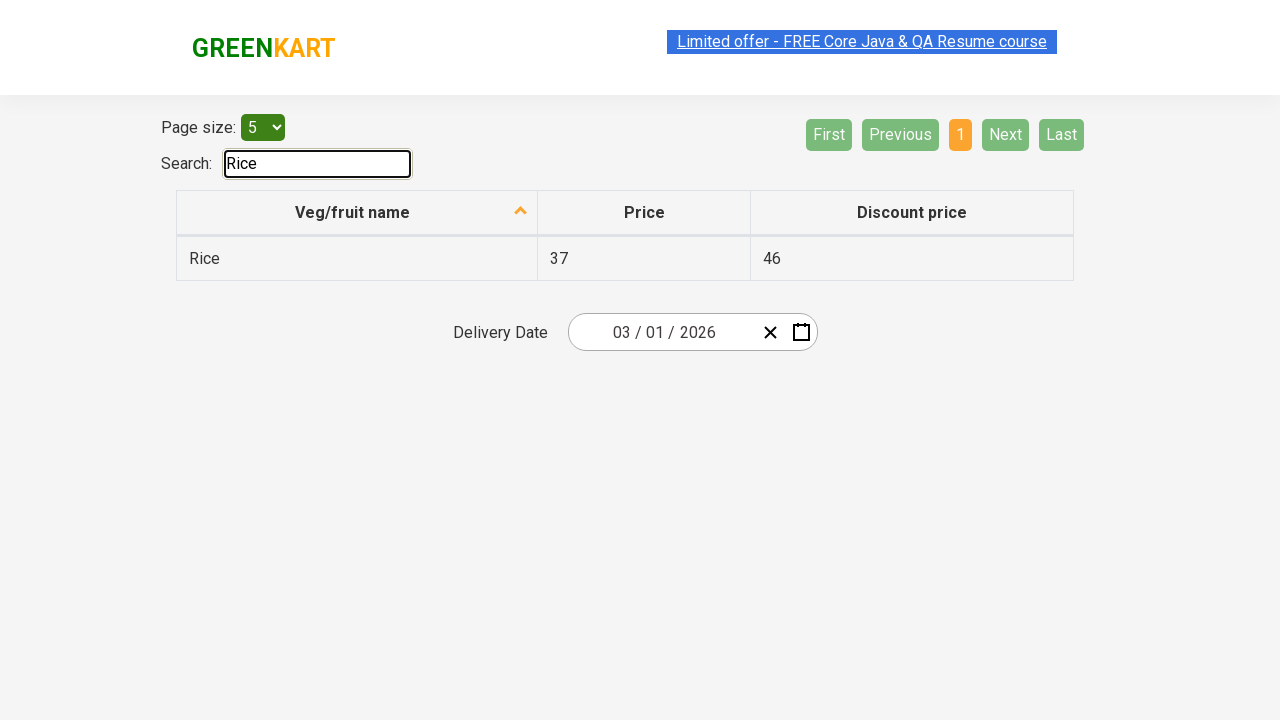

Retrieved all filtered vegetable entries from table
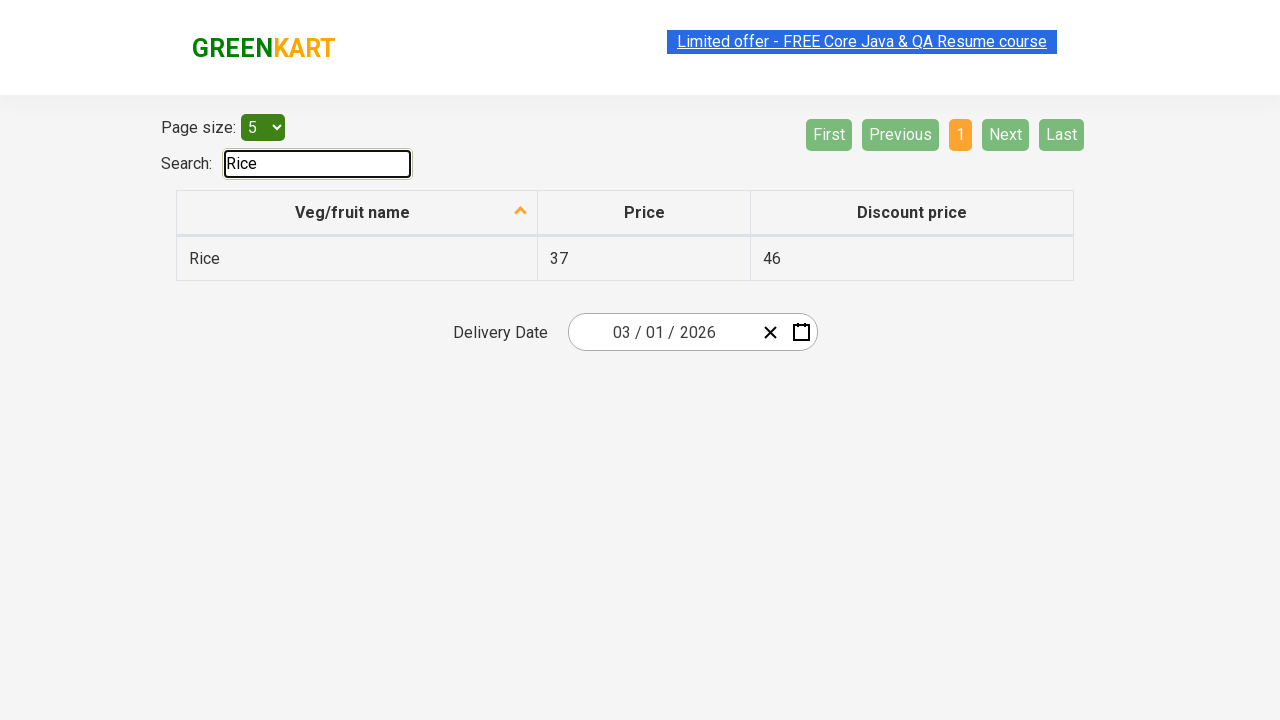

Verified that 'Rice' contains search term 'Rice'
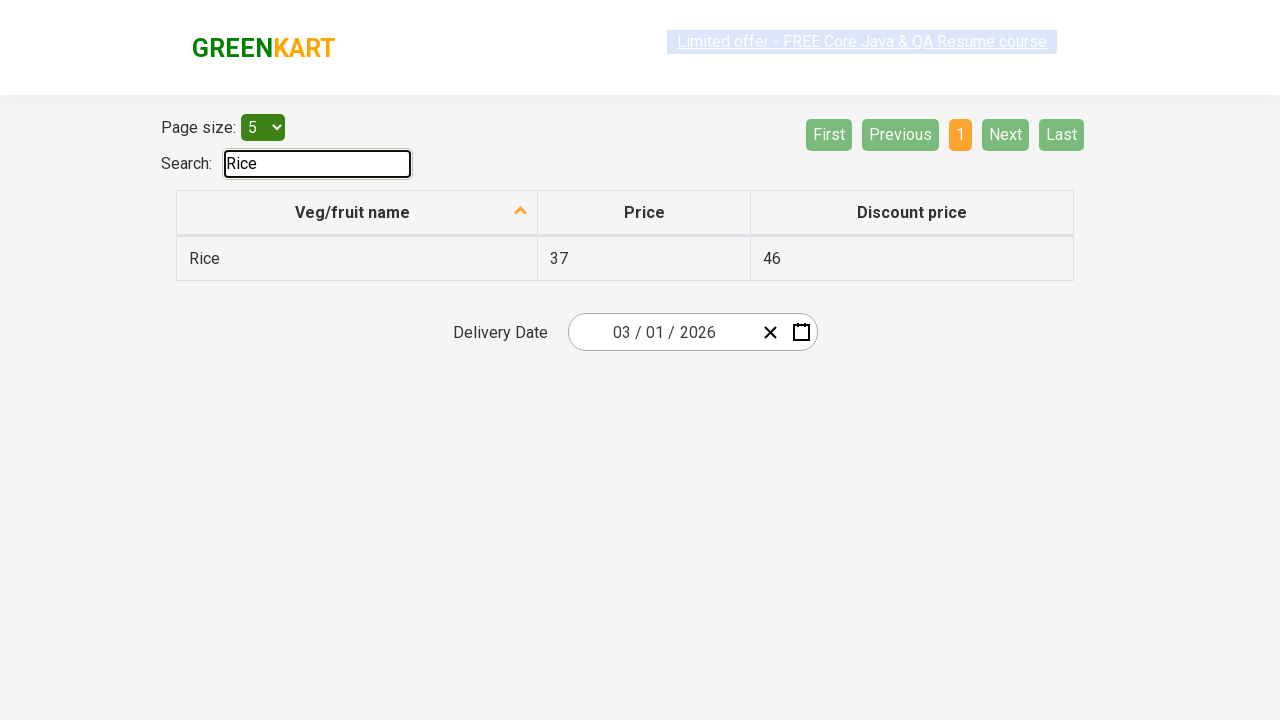

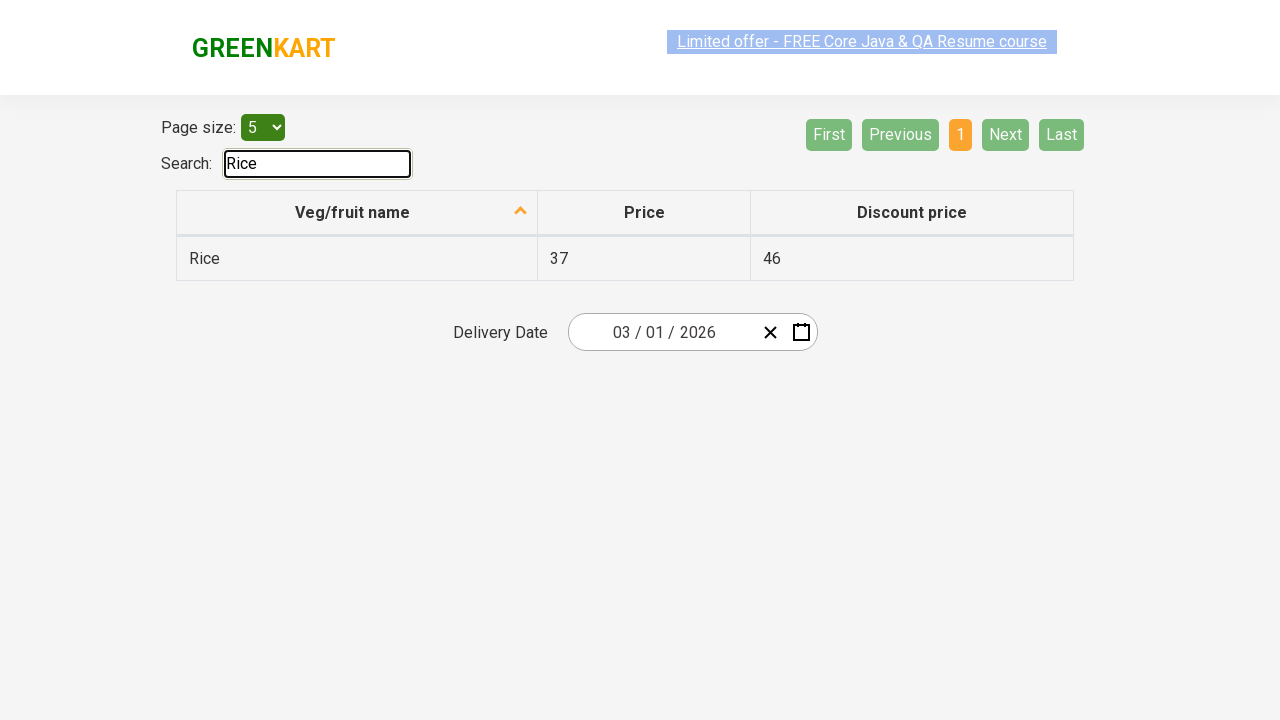